Navigates to Playwright documentation, clicks "Get started" link, and verifies that both "Writing tests" and "Supported languages" navigation links are visible.

Starting URL: https://playwright.dev/

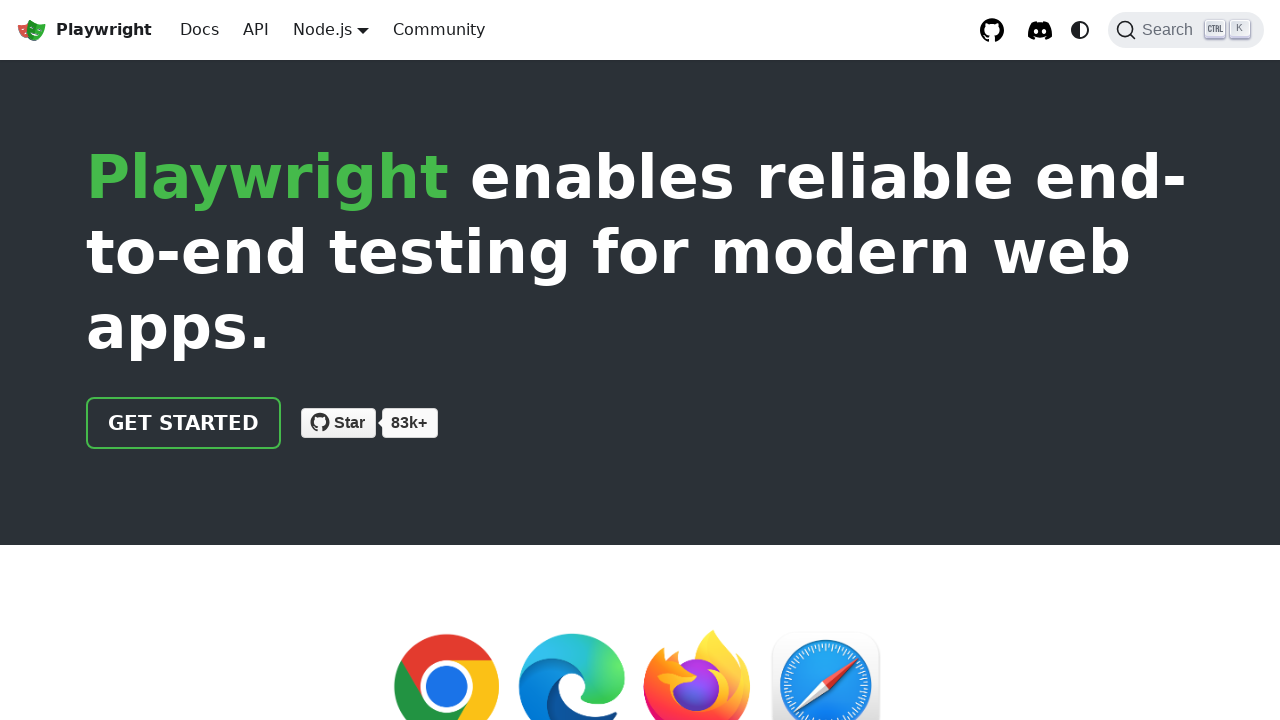

Navigated to Playwright documentation homepage
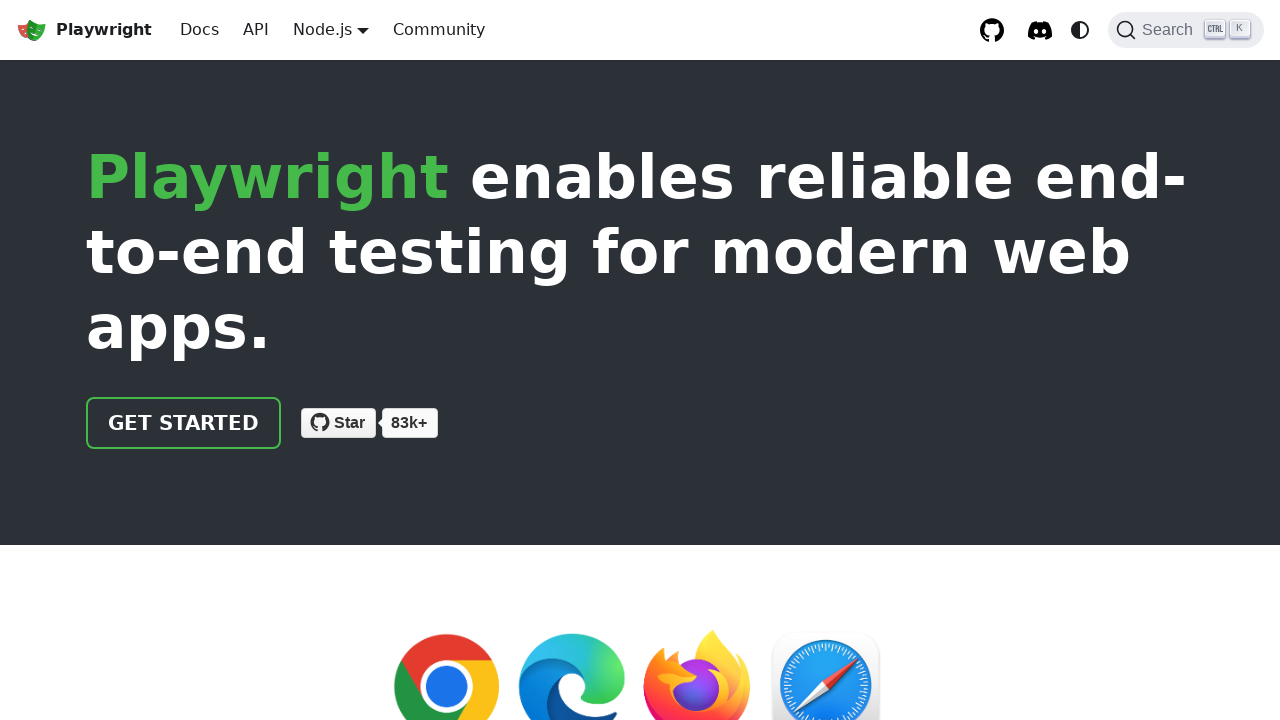

Clicked 'Get started' link at (184, 423) on internal:role=link[name="Get started"i]
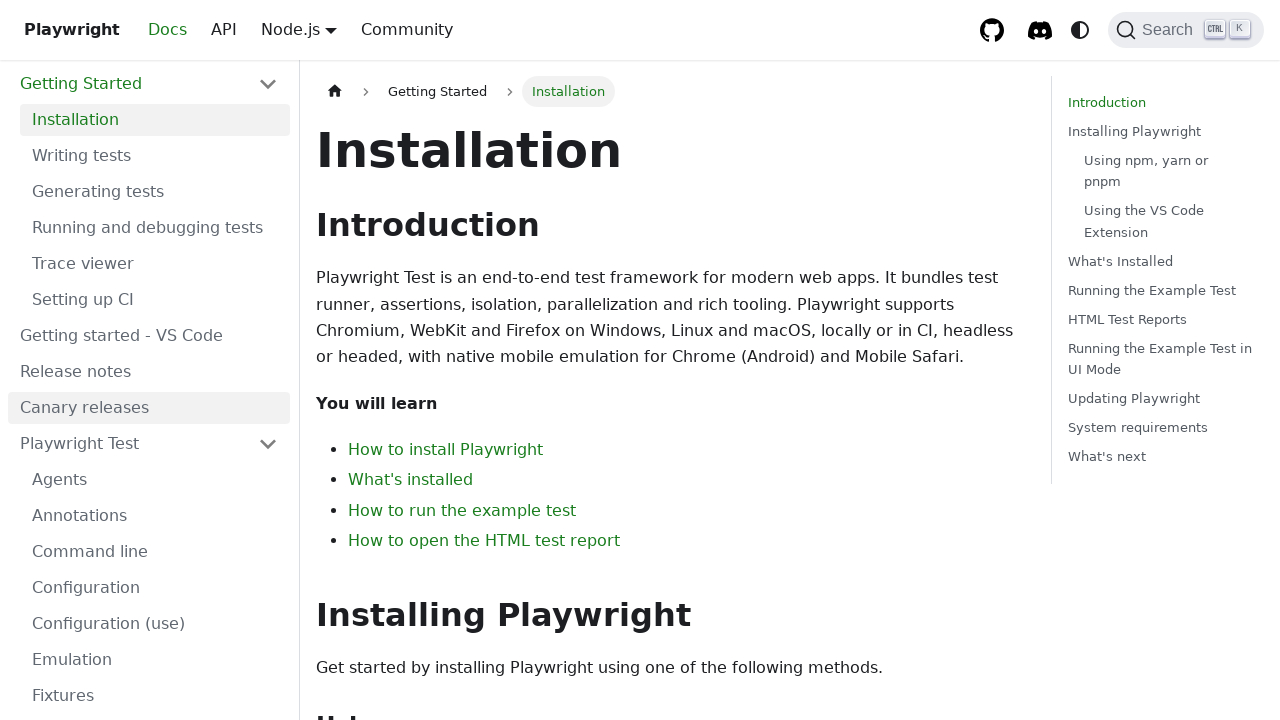

'Writing tests' navigation link is now visible
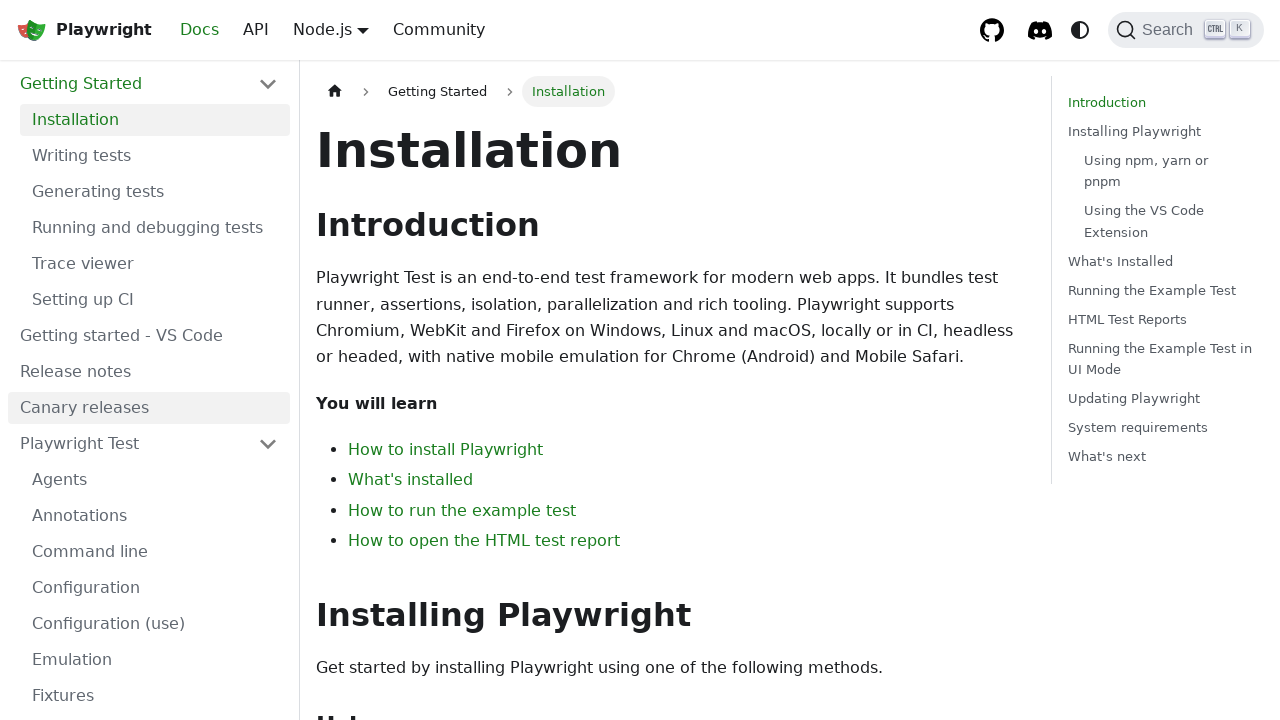

'Supported languages' navigation link is now visible
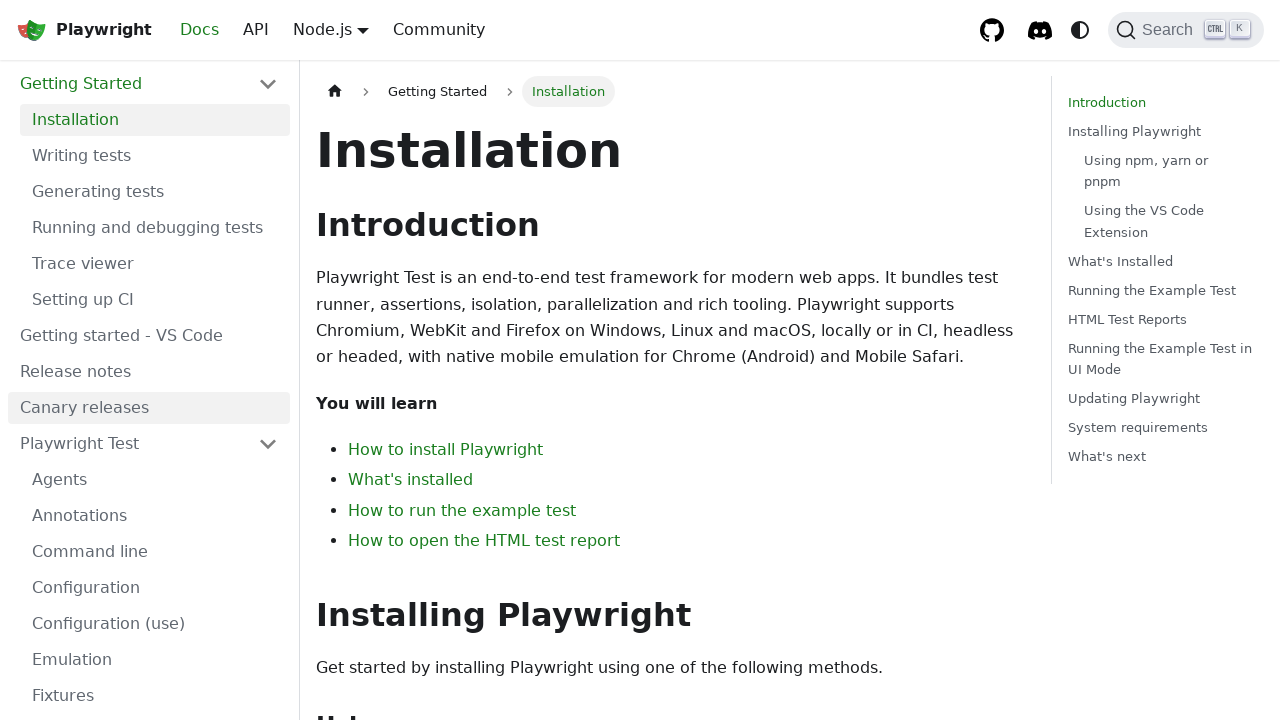

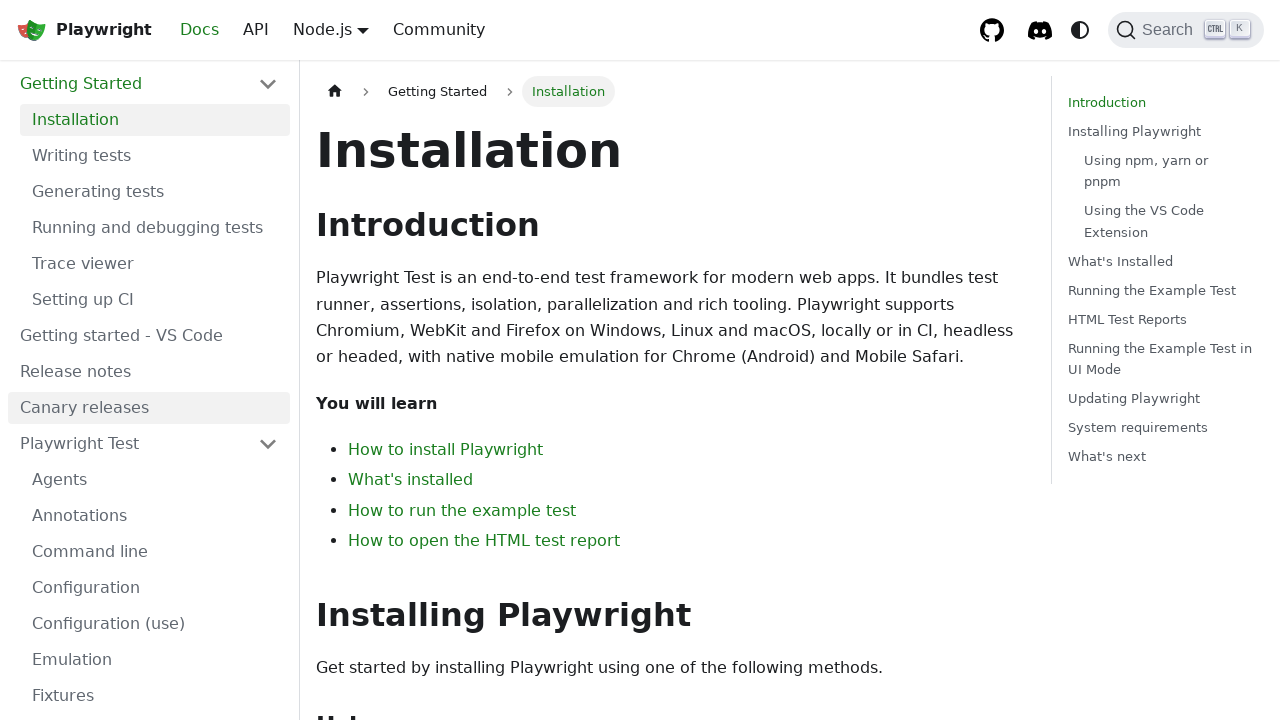